Tests adding and removing elements dynamically on the page by clicking add button multiple times and then removing some elements

Starting URL: https://the-internet.herokuapp.com/

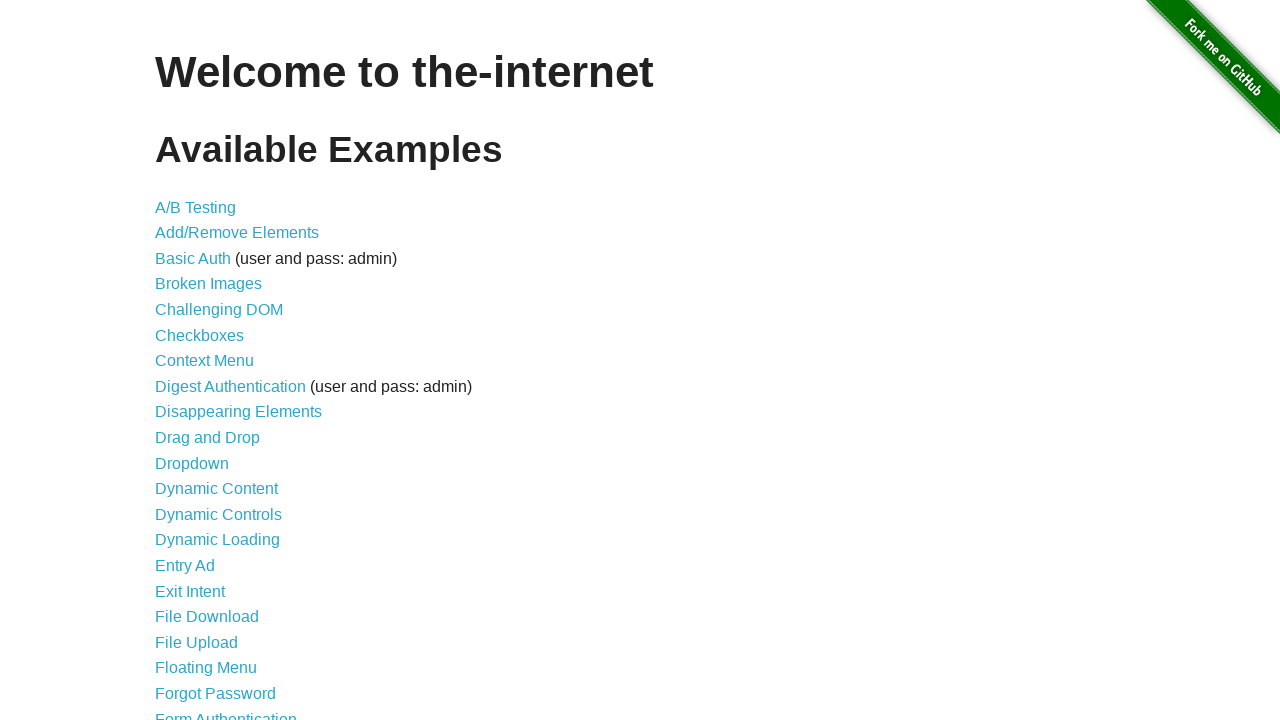

Clicked on Add/Remove Elements link at (237, 233) on xpath=//a[contains(text(), "Add/Remove Elements")]
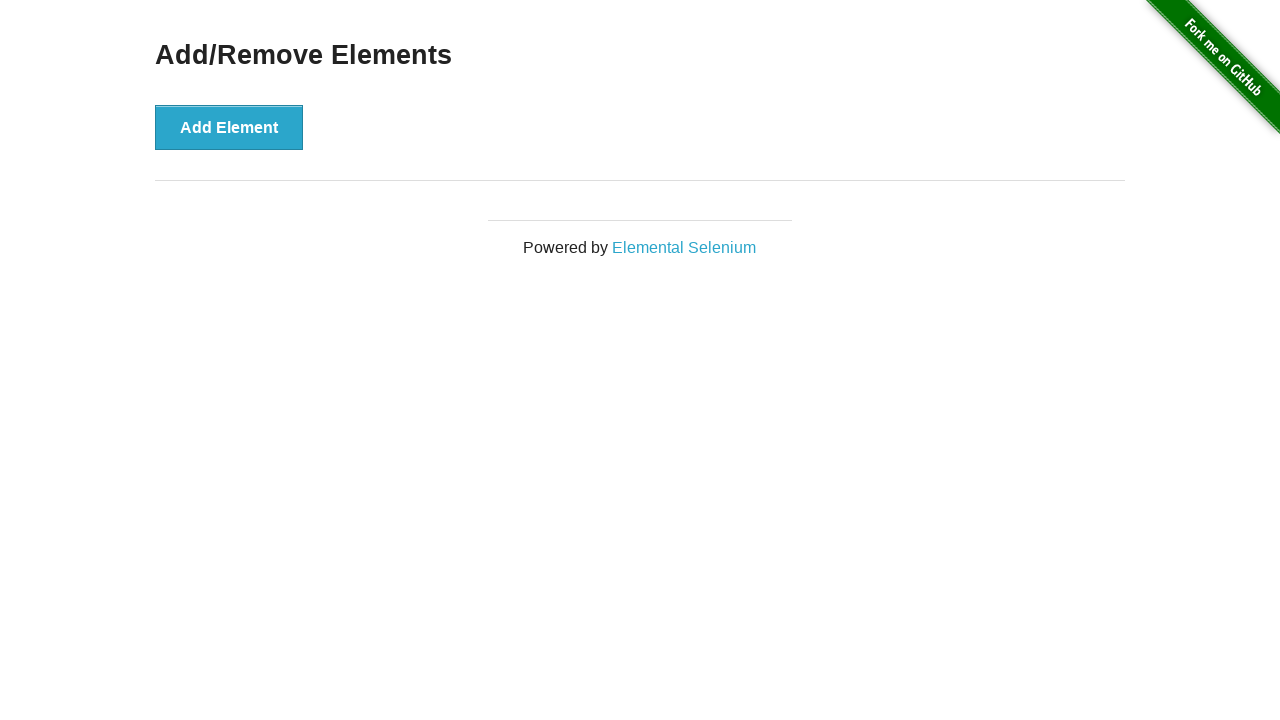

Clicked Add Element button (iteration 1/5) at (229, 127) on xpath=//*[@id="content"]/div/button
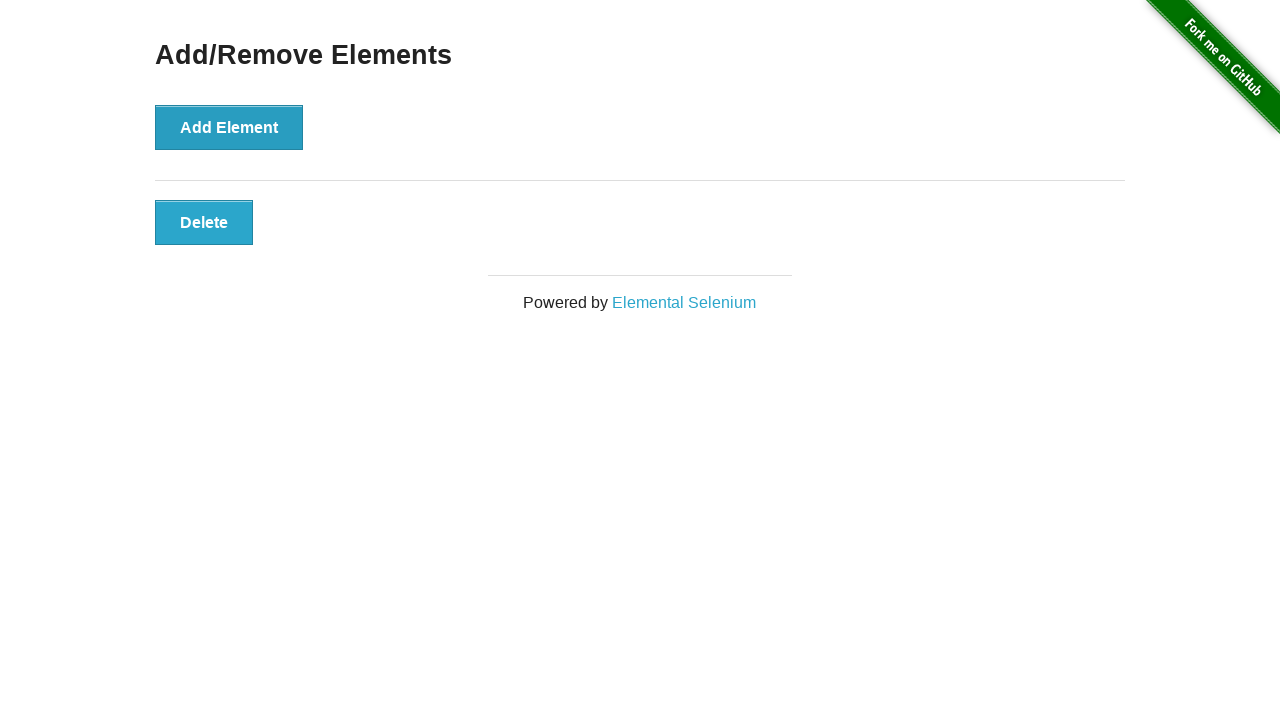

Clicked Add Element button (iteration 2/5) at (229, 127) on xpath=//*[@id="content"]/div/button
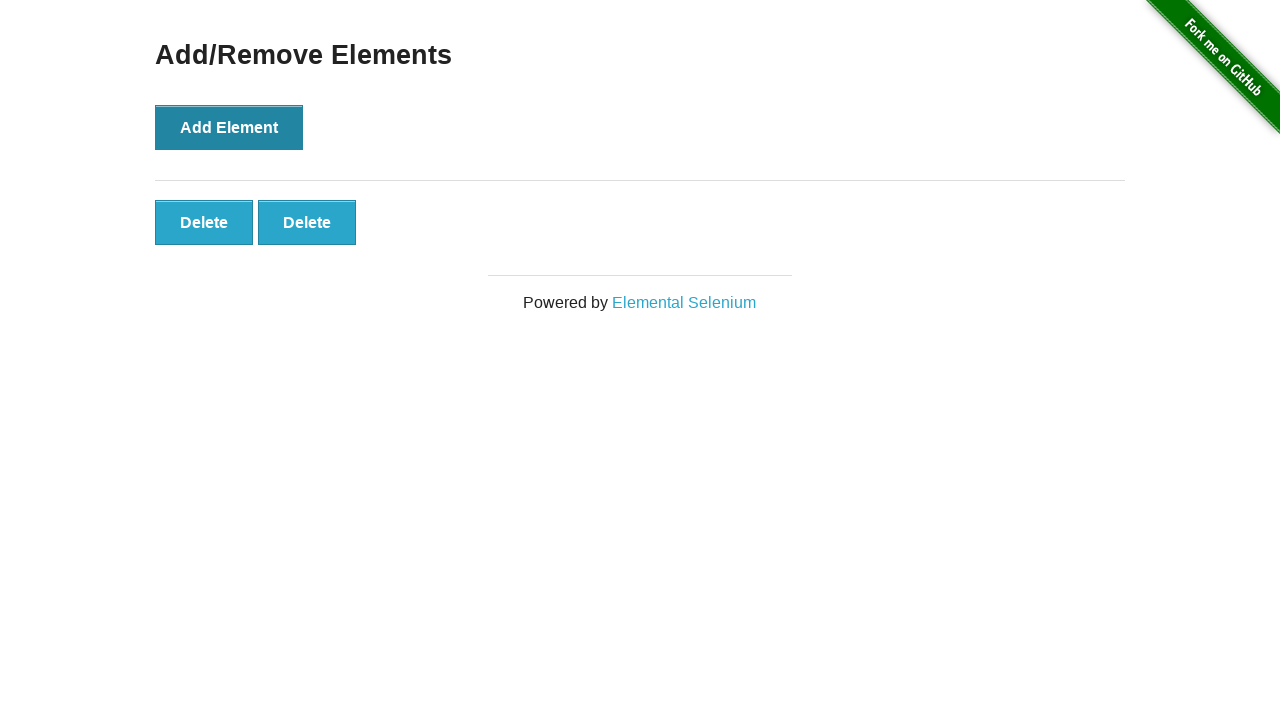

Clicked Add Element button (iteration 3/5) at (229, 127) on xpath=//*[@id="content"]/div/button
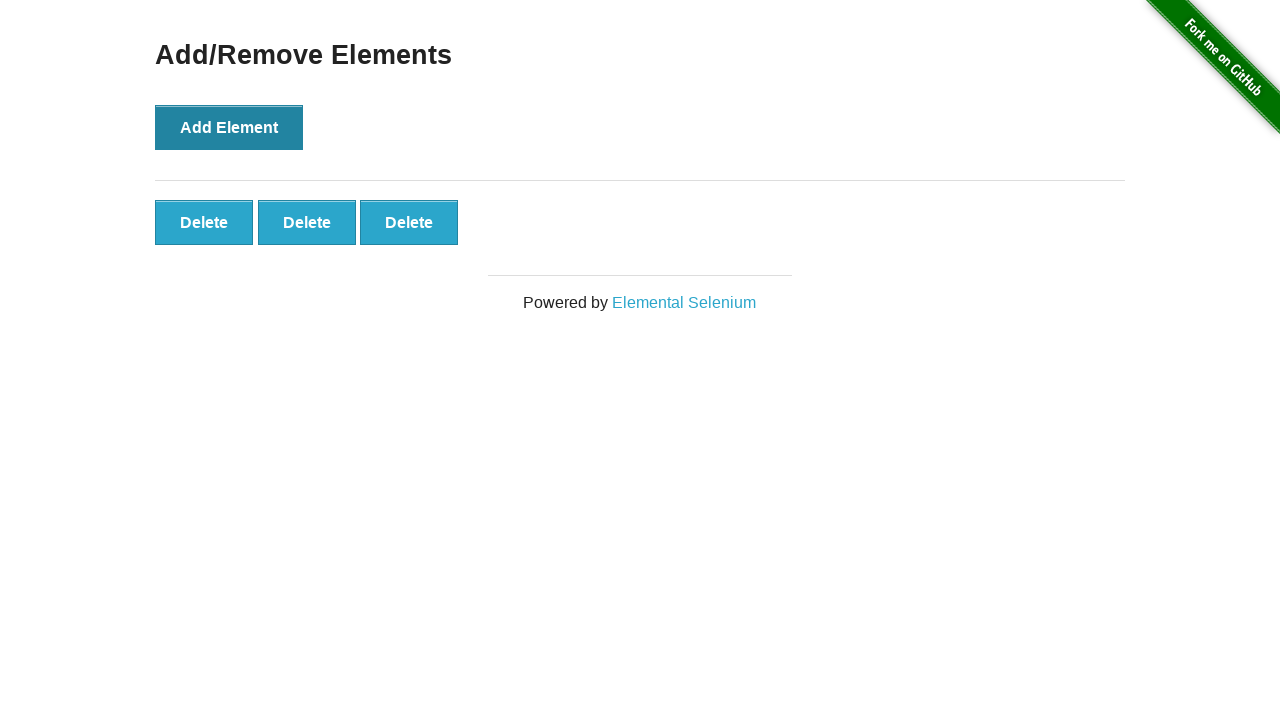

Clicked Add Element button (iteration 4/5) at (229, 127) on xpath=//*[@id="content"]/div/button
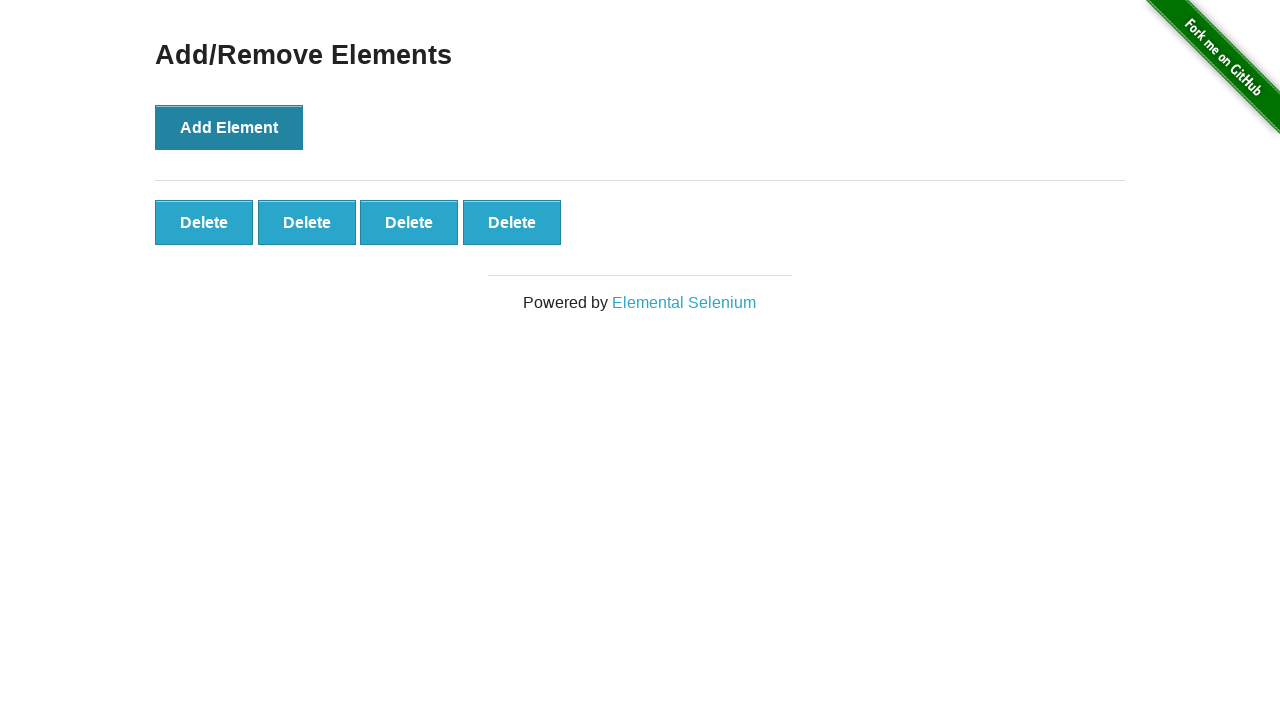

Clicked Add Element button (iteration 5/5) at (229, 127) on xpath=//*[@id="content"]/div/button
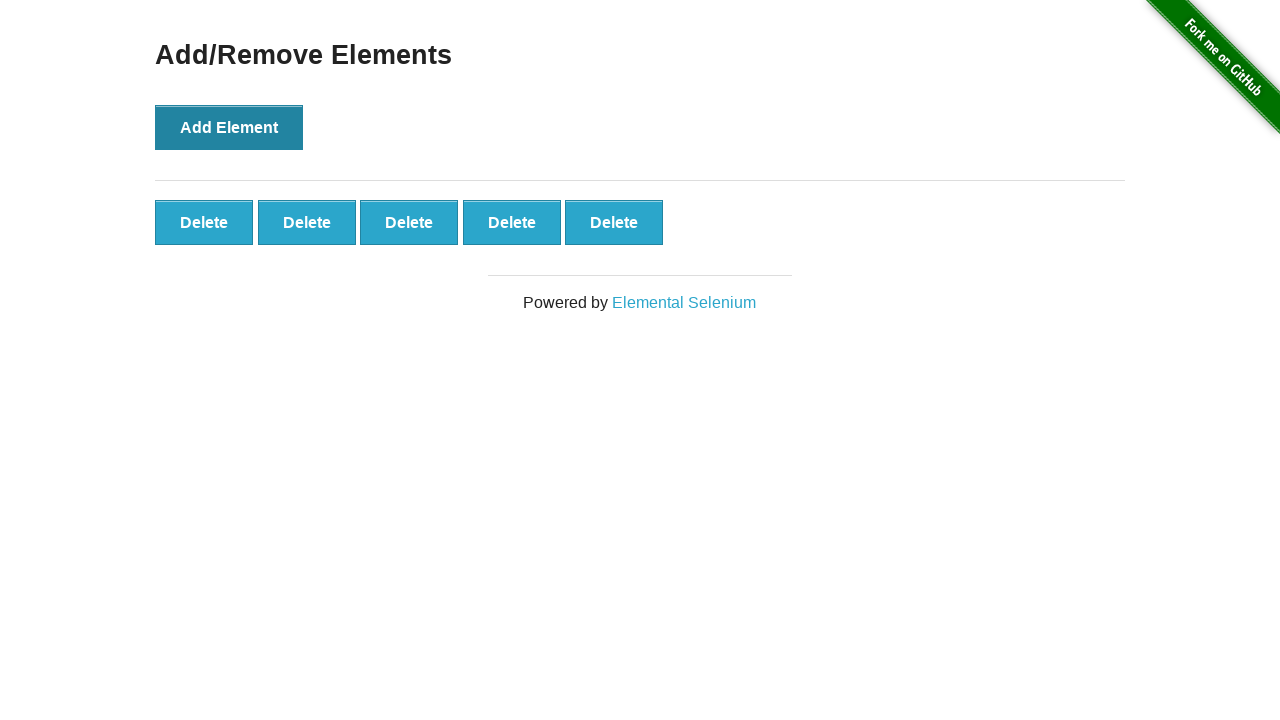

Clicked delete button to remove element (iteration 1/2) at (204, 222) on xpath=//*[@id="elements"]/button >> nth=0
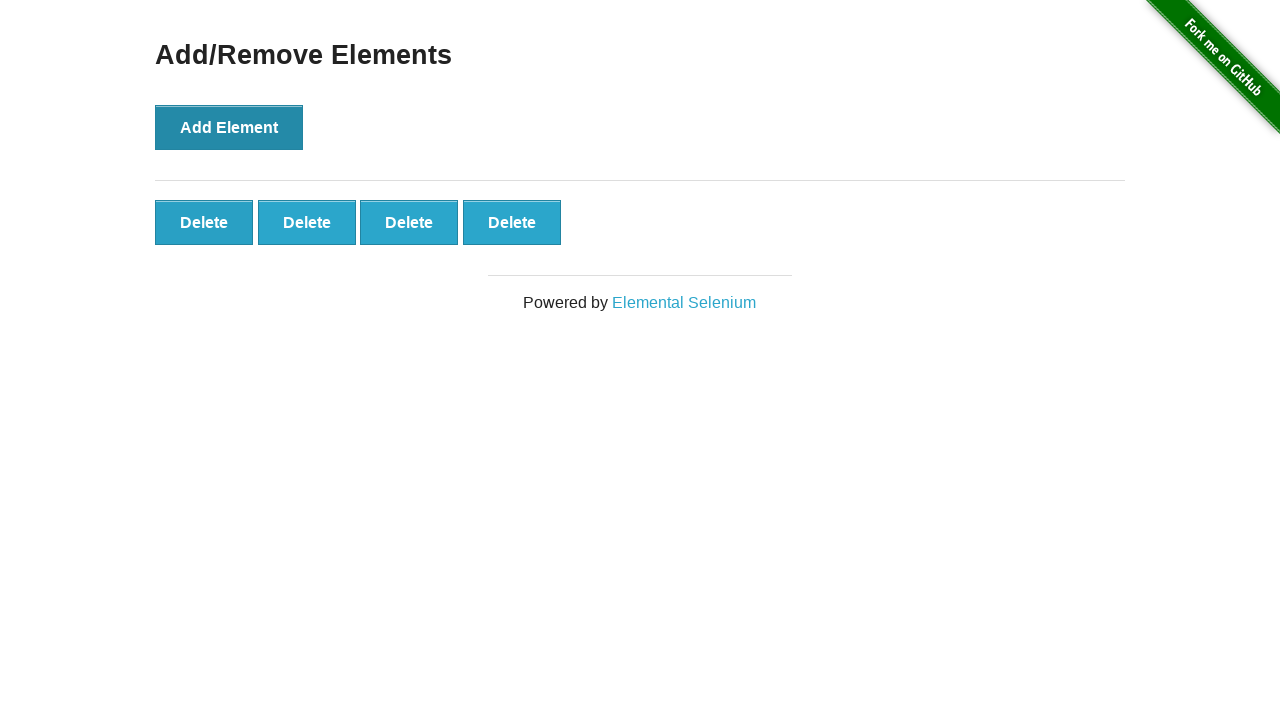

Clicked delete button to remove element (iteration 2/2) at (204, 222) on xpath=//*[@id="elements"]/button >> nth=0
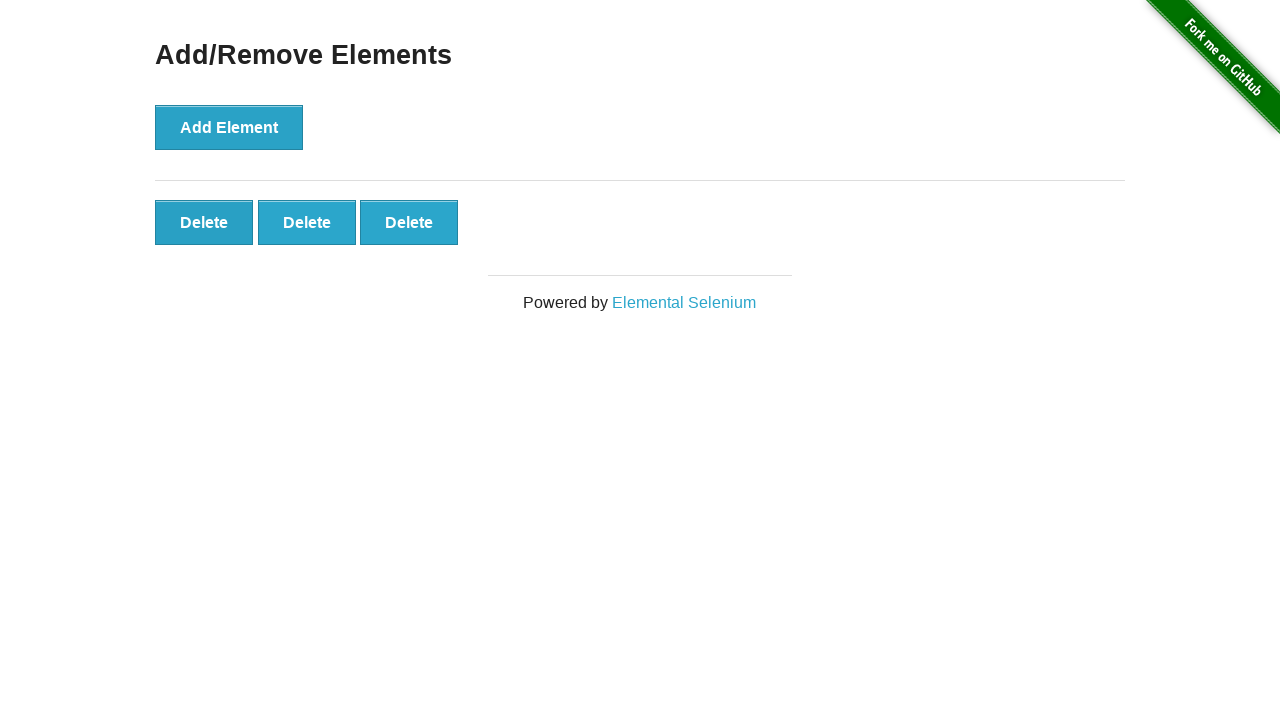

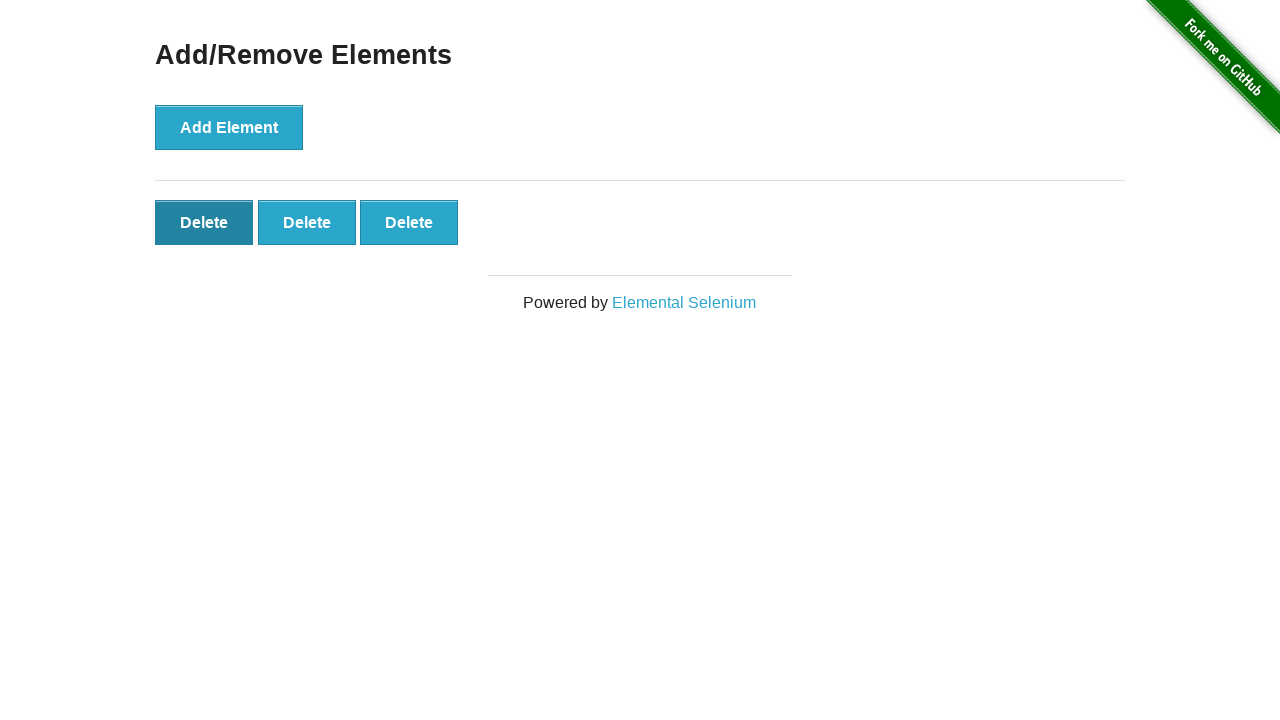